Tests checkbox functionality by ensuring both checkboxes on the page are checked, clicking them if they are not already selected

Starting URL: https://the-internet.herokuapp.com/checkboxes

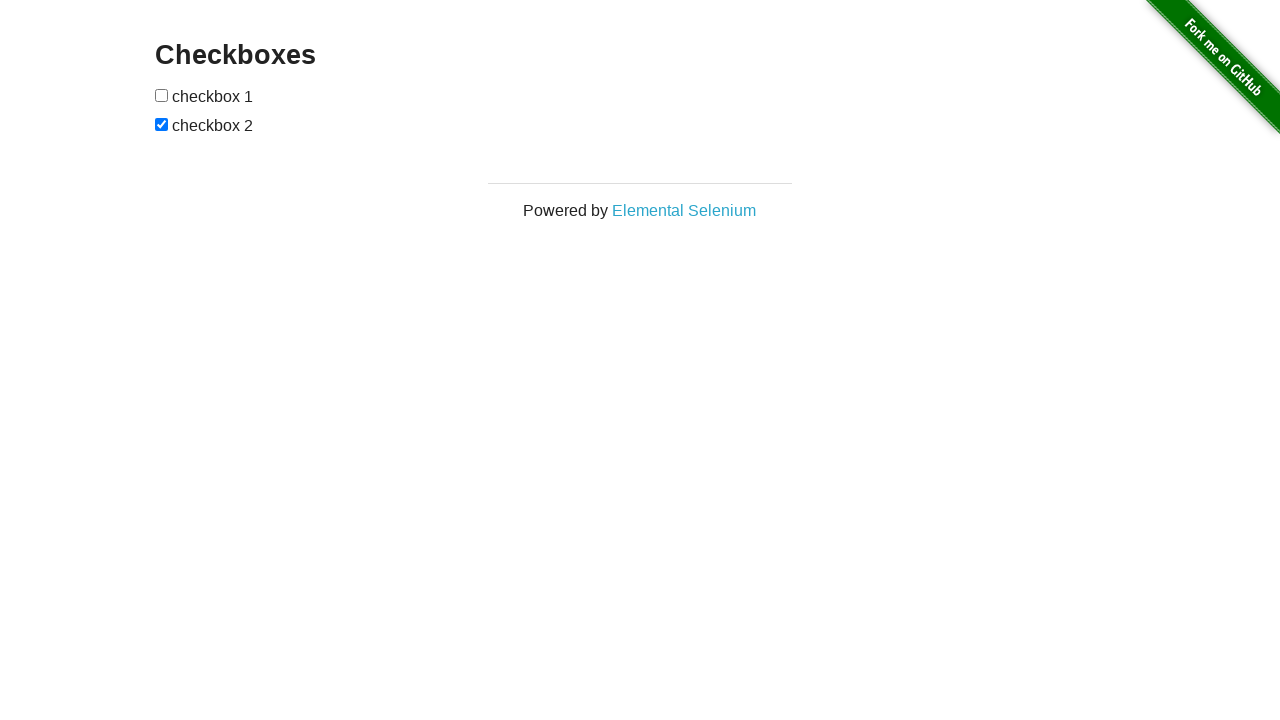

Located first checkbox element
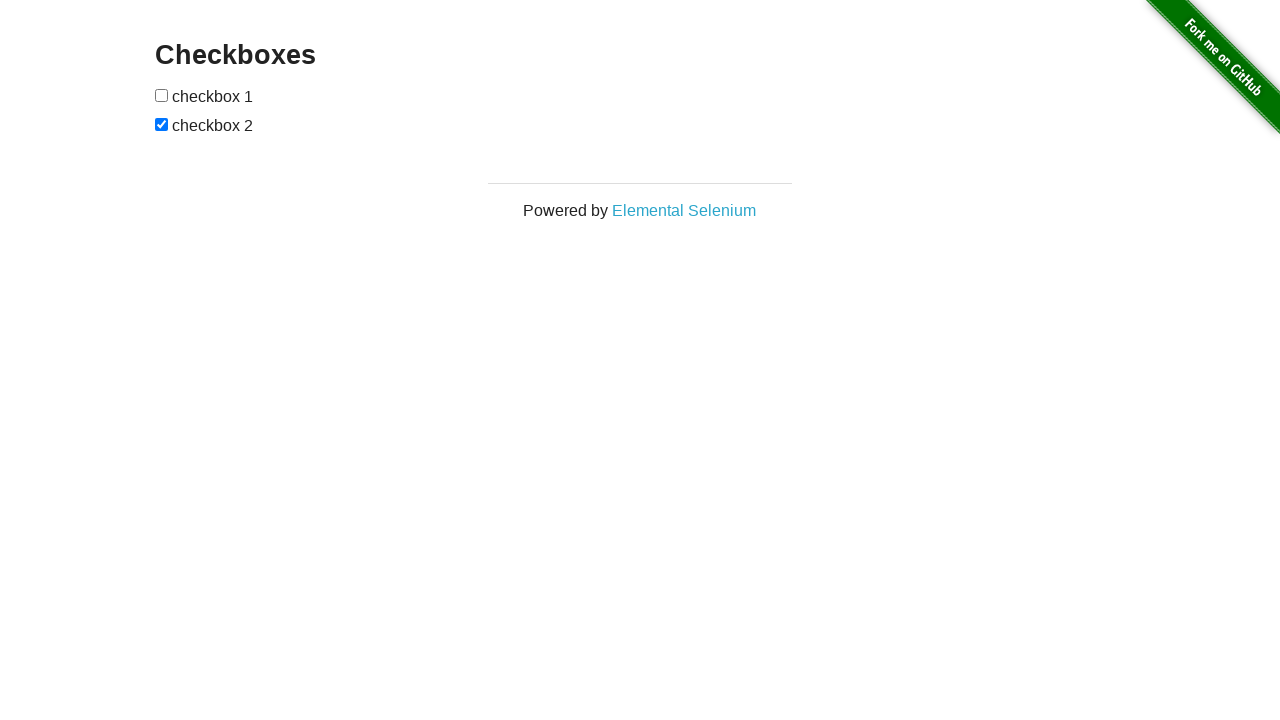

Checked if first checkbox was already selected
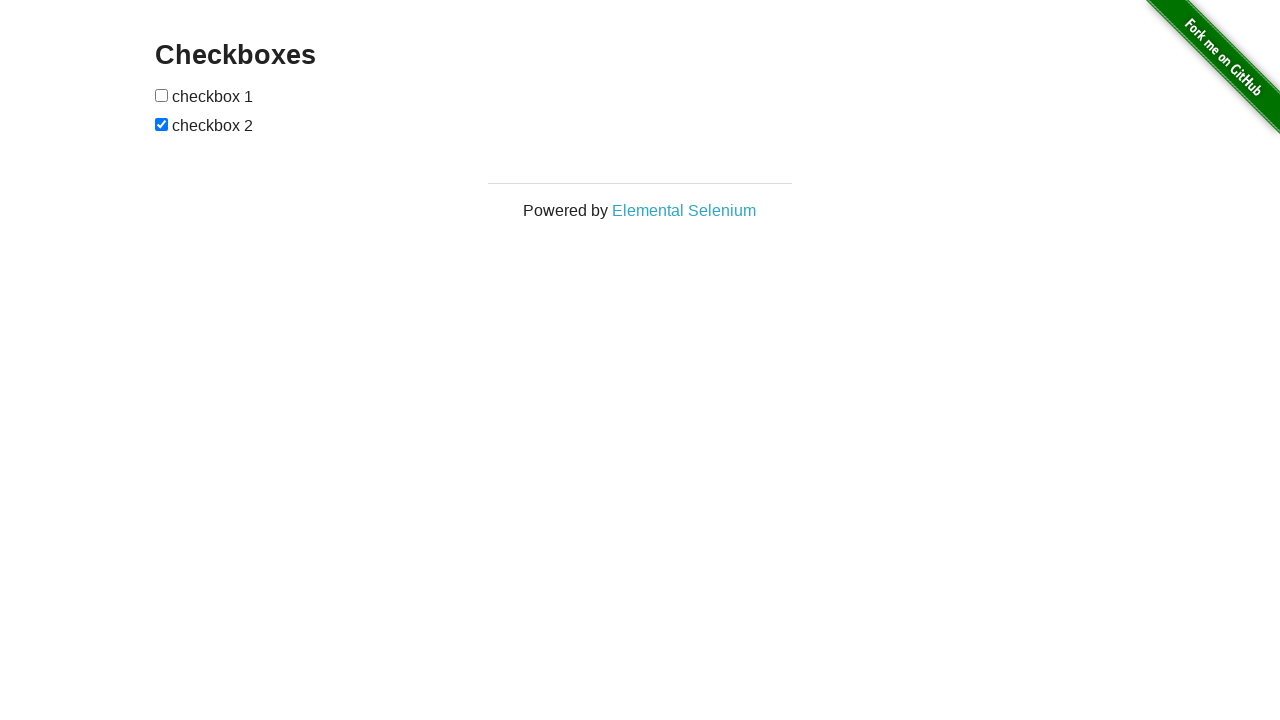

Clicked first checkbox to select it at (162, 95) on xpath=//form[@id='checkboxes']//input[1]
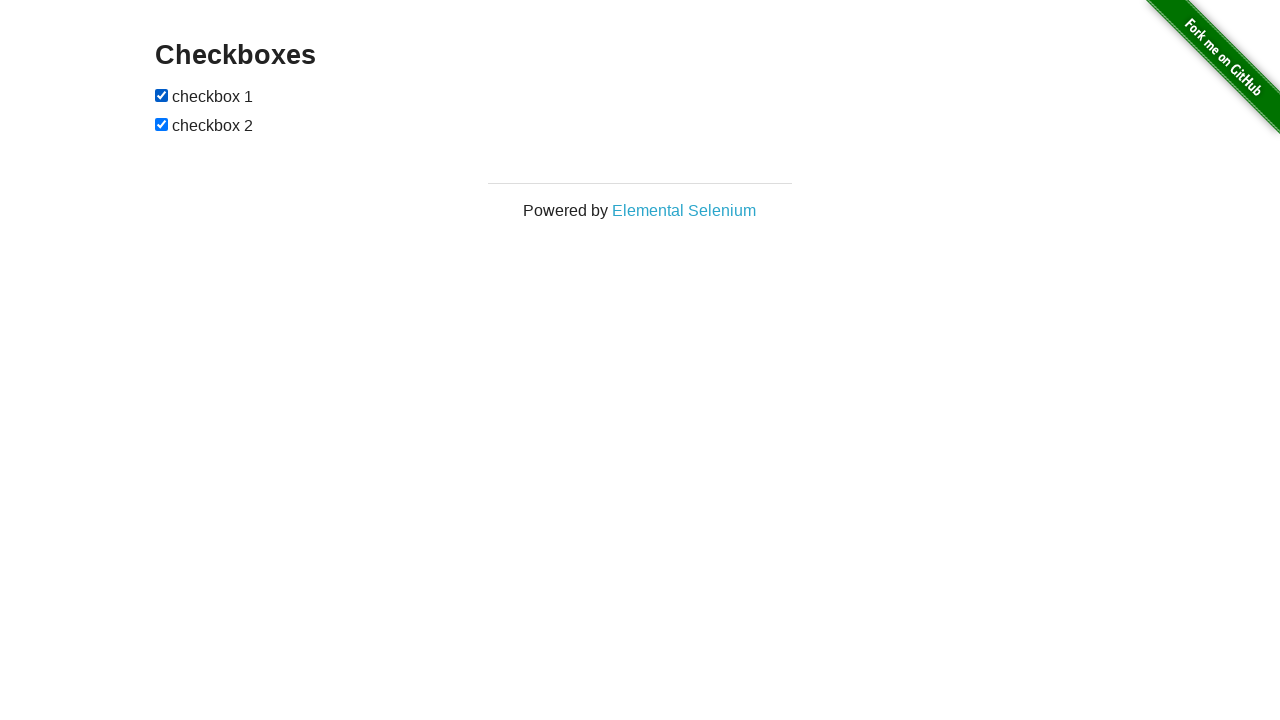

Verified first checkbox is selected
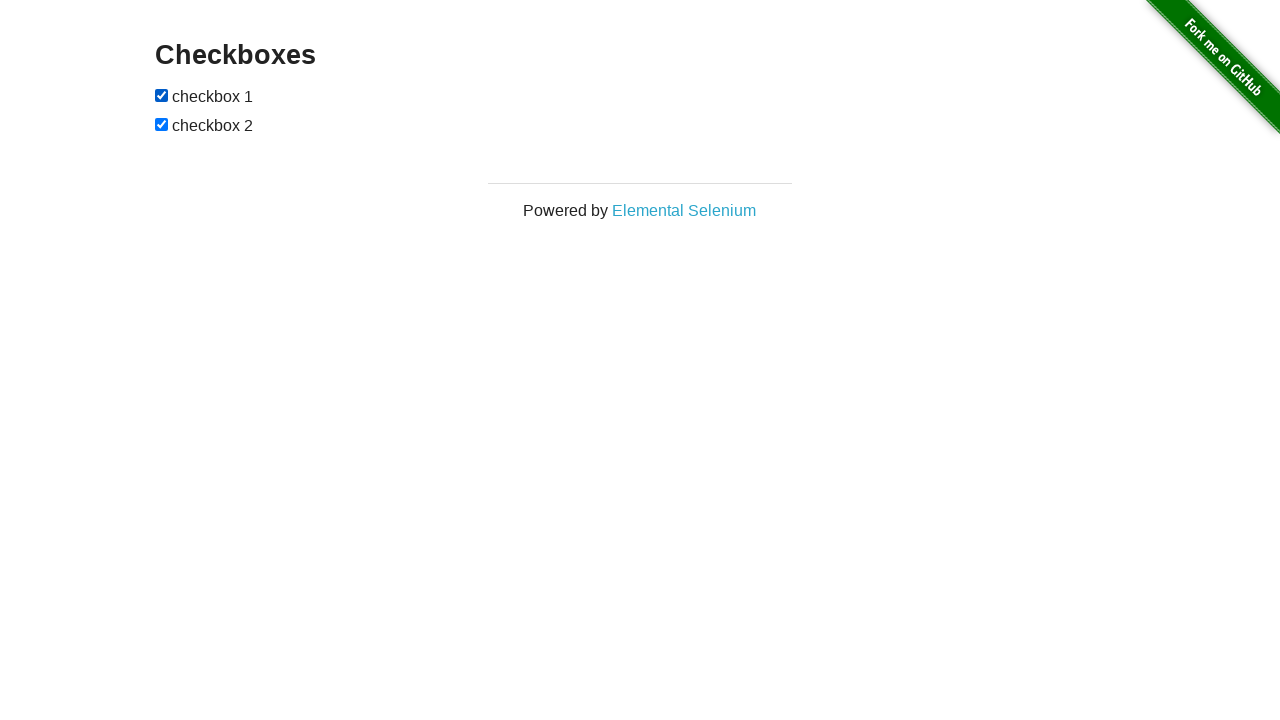

Located second checkbox element
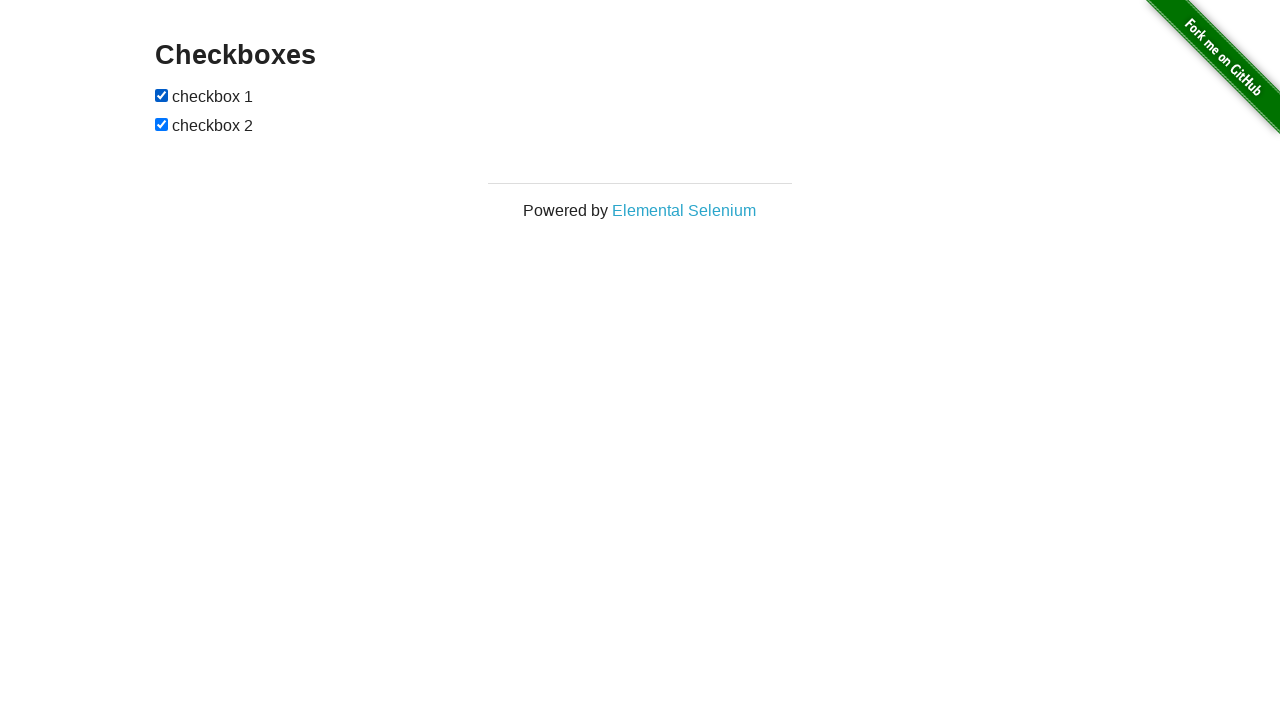

Second checkbox was already checked
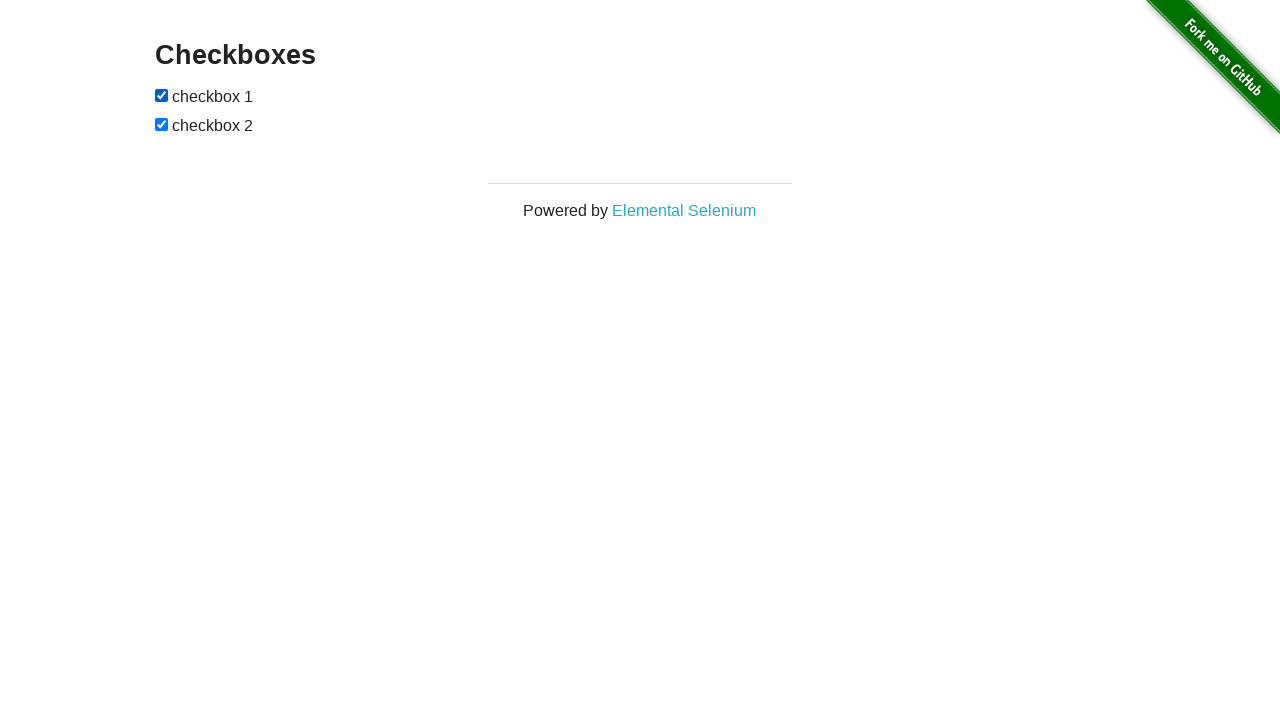

Verified second checkbox is selected
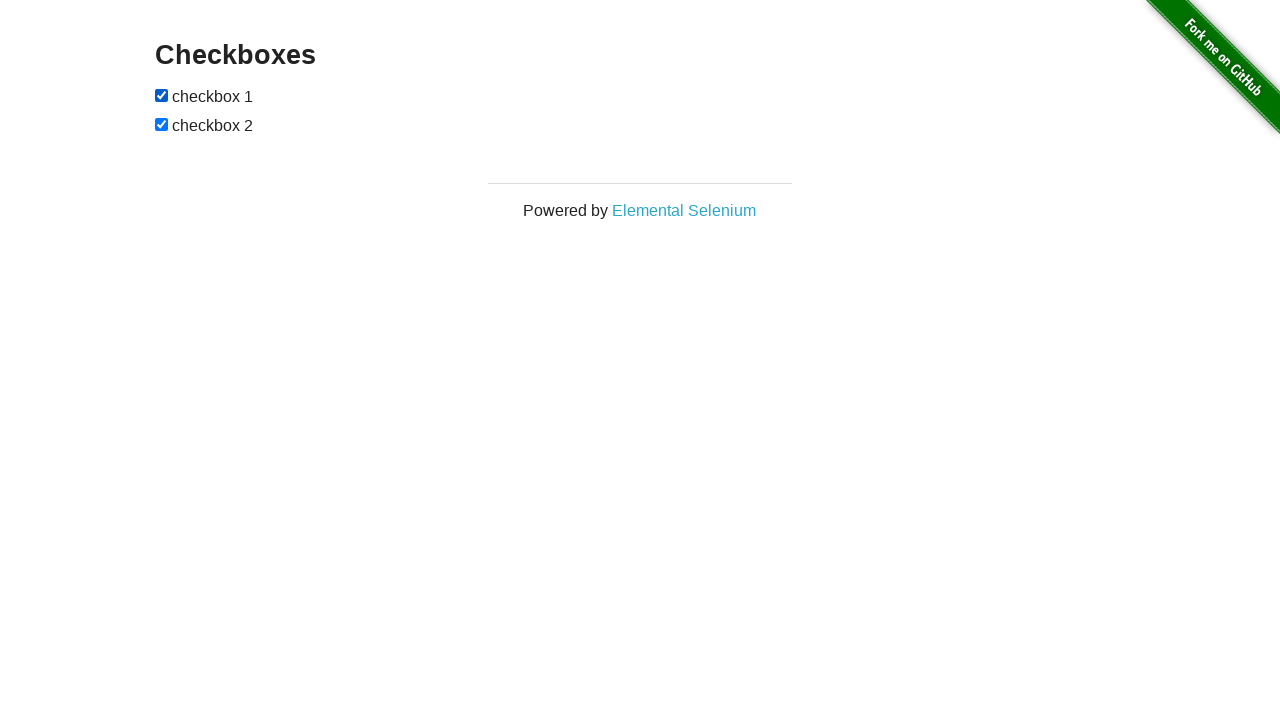

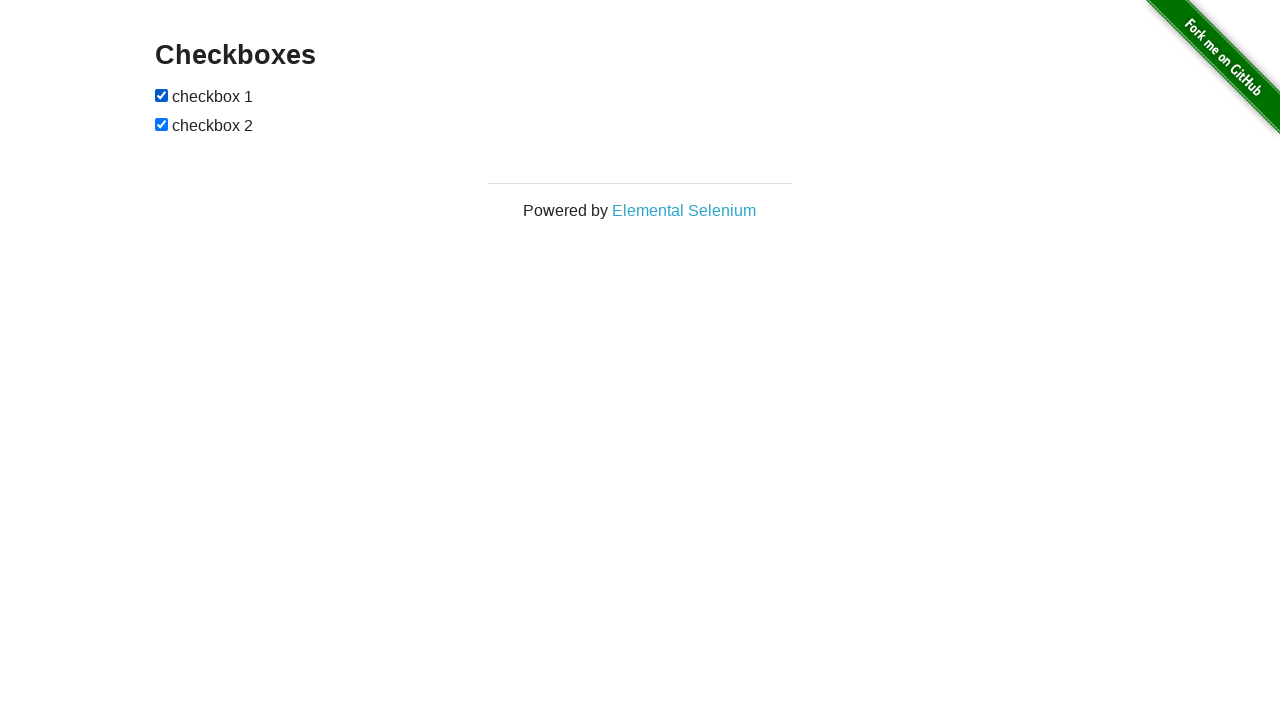